Tests iframe handling by switching between multiple frames, filling a text field, clicking checkboxes, and navigating frame hierarchy using index, WebElement, parentFrame, and defaultContent methods

Starting URL: https://speedwaytech.co.in/testing/frames/frames.html

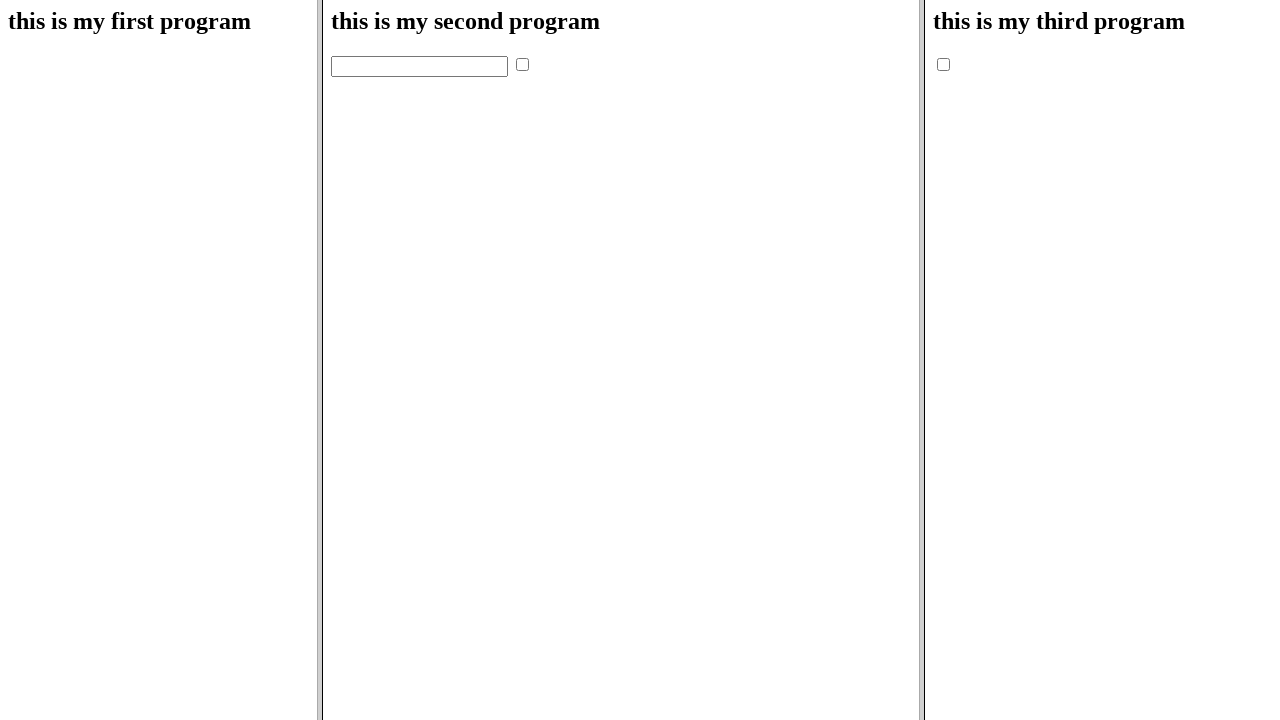

Located second frame using nth(1) selector
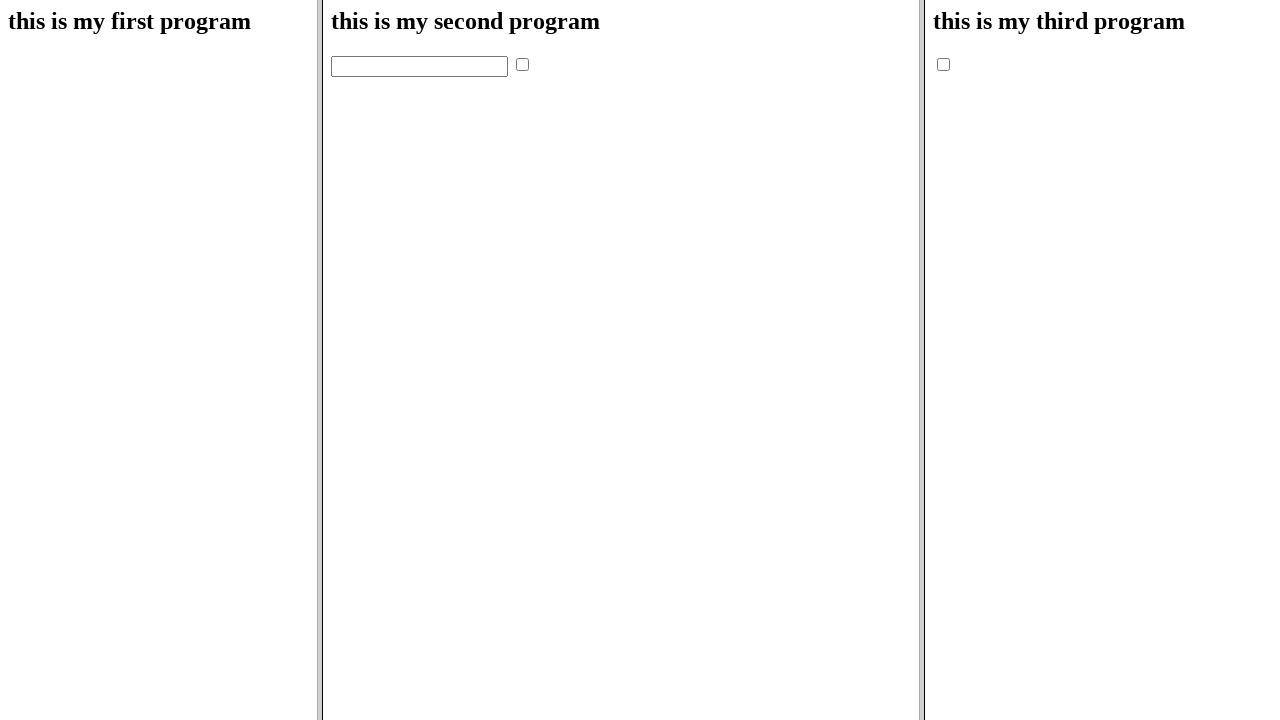

Filled name field with 'Sujeet' in frame 1 on frame >> nth=1 >> internal:control=enter-frame >> input[name='name1']
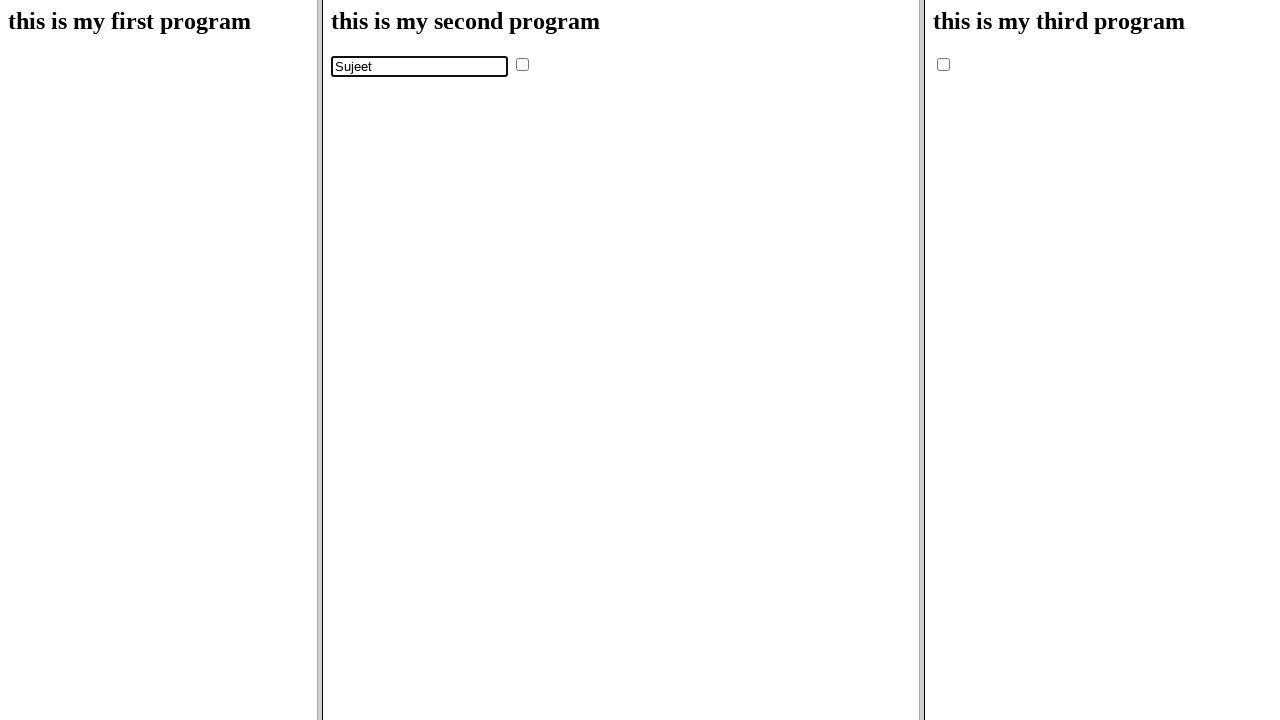

Located frame3 using src attribute selector
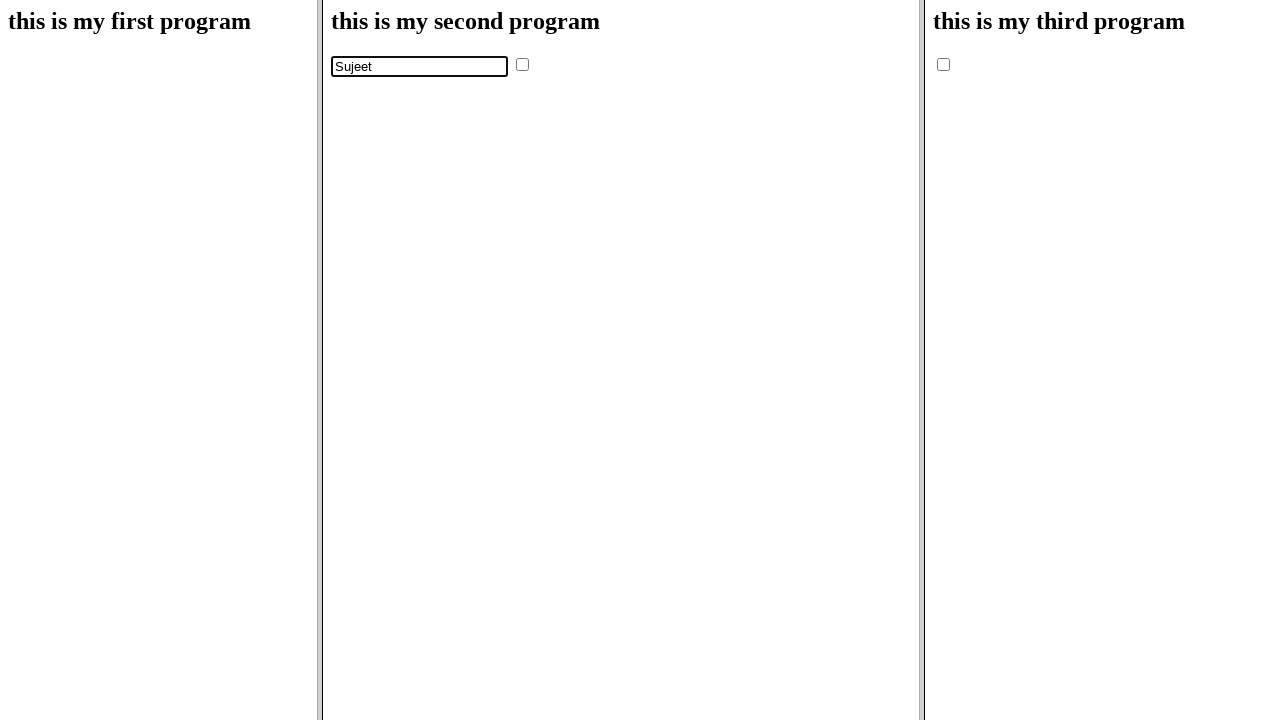

Clicked checkbox in frame3 at (944, 64) on frame[src='frame3.html'] >> internal:control=enter-frame >> input[name='check']
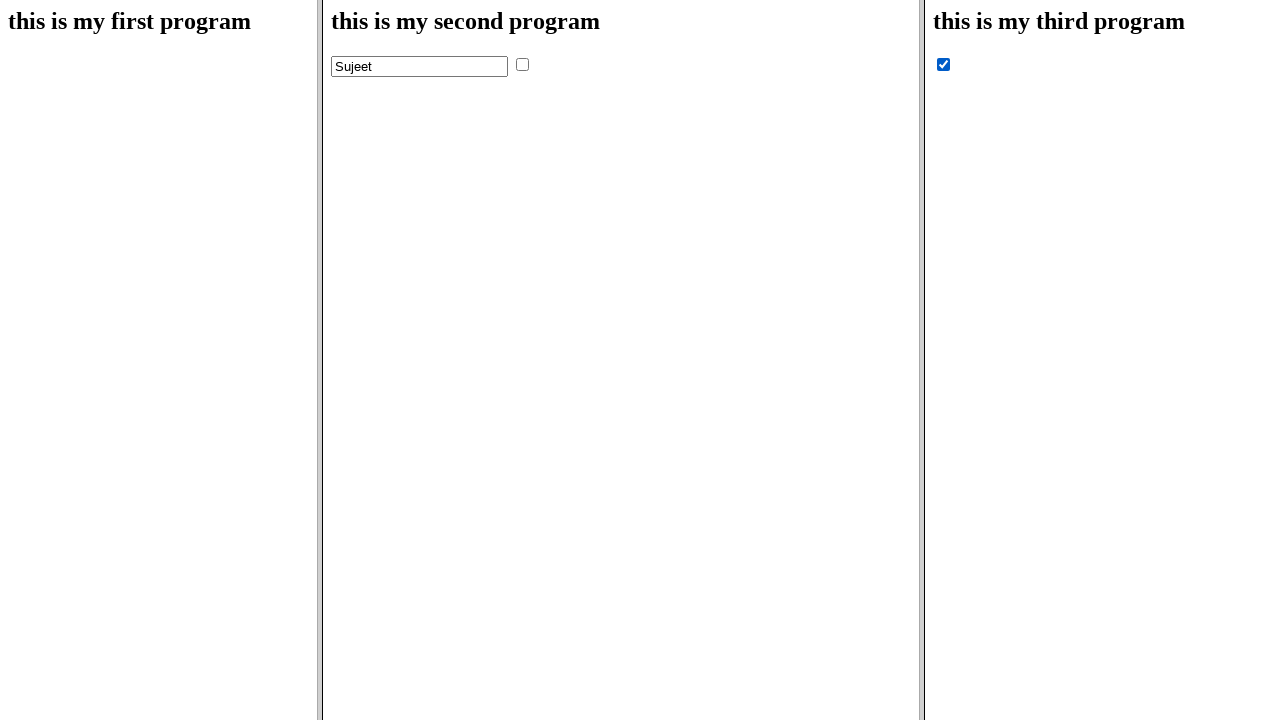

Located frame2 using name attribute selector
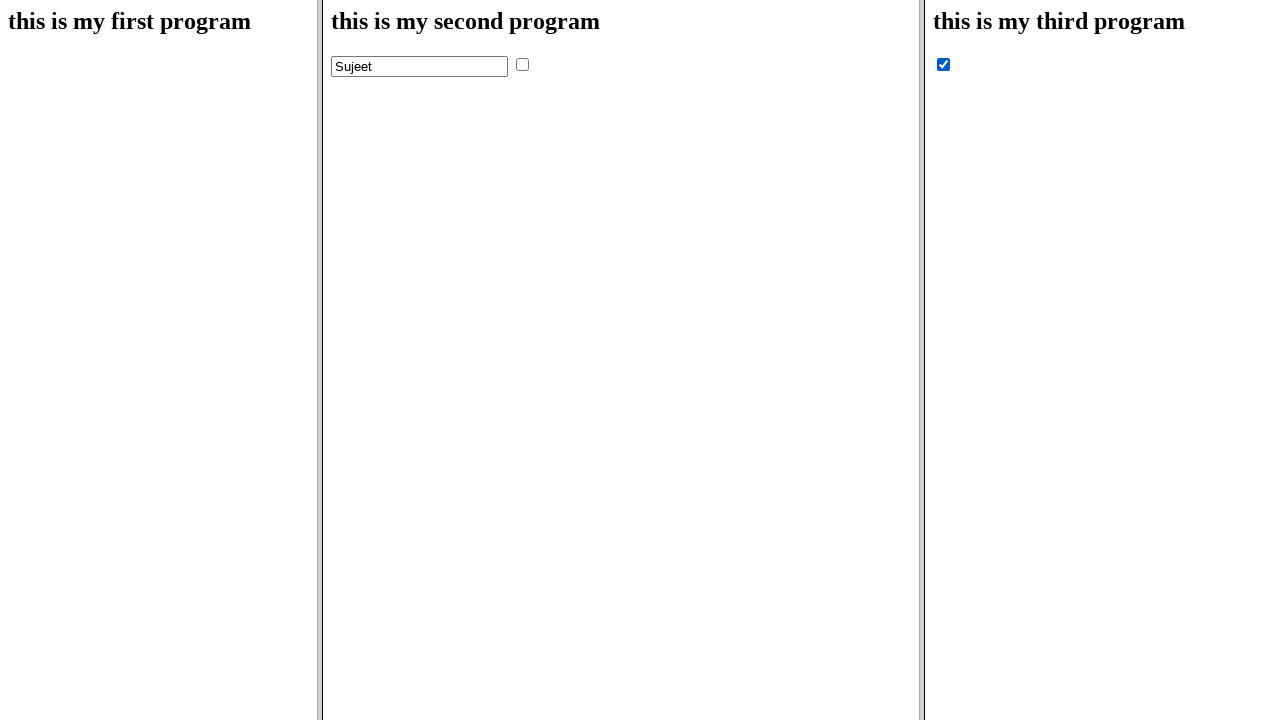

Clicked radio button in frame2 at (522, 64) on frame[name='frame2'] >> internal:control=enter-frame >> input[name='rep']
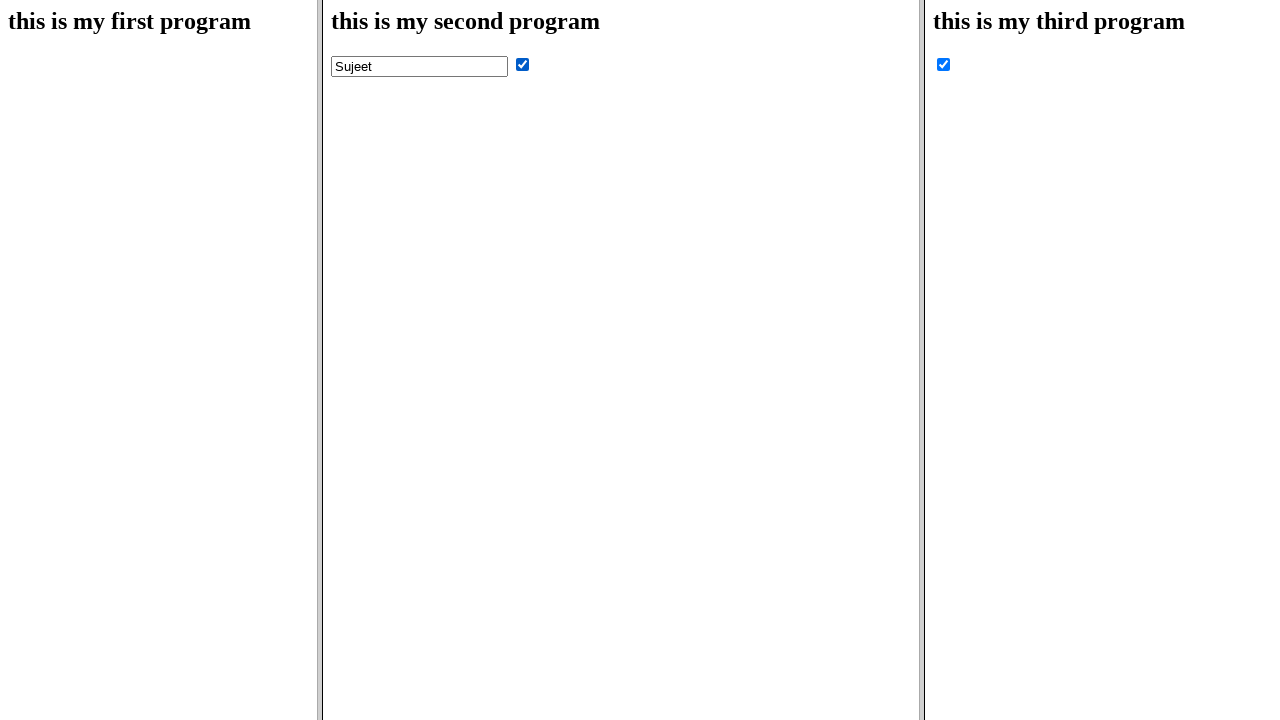

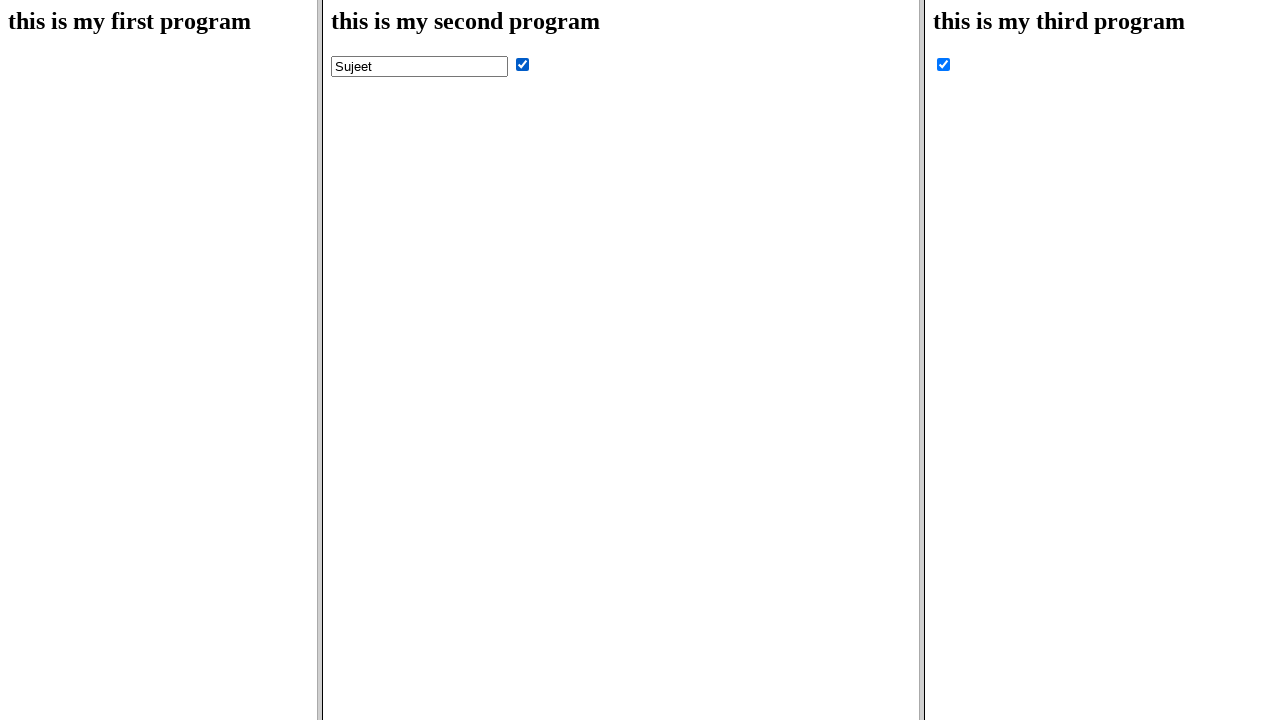